Tests opening a new browser window by navigating to a page, opening a new window, navigating to another page in that window, and verifying there are 2 window handles.

Starting URL: https://the-internet.herokuapp.com/windows

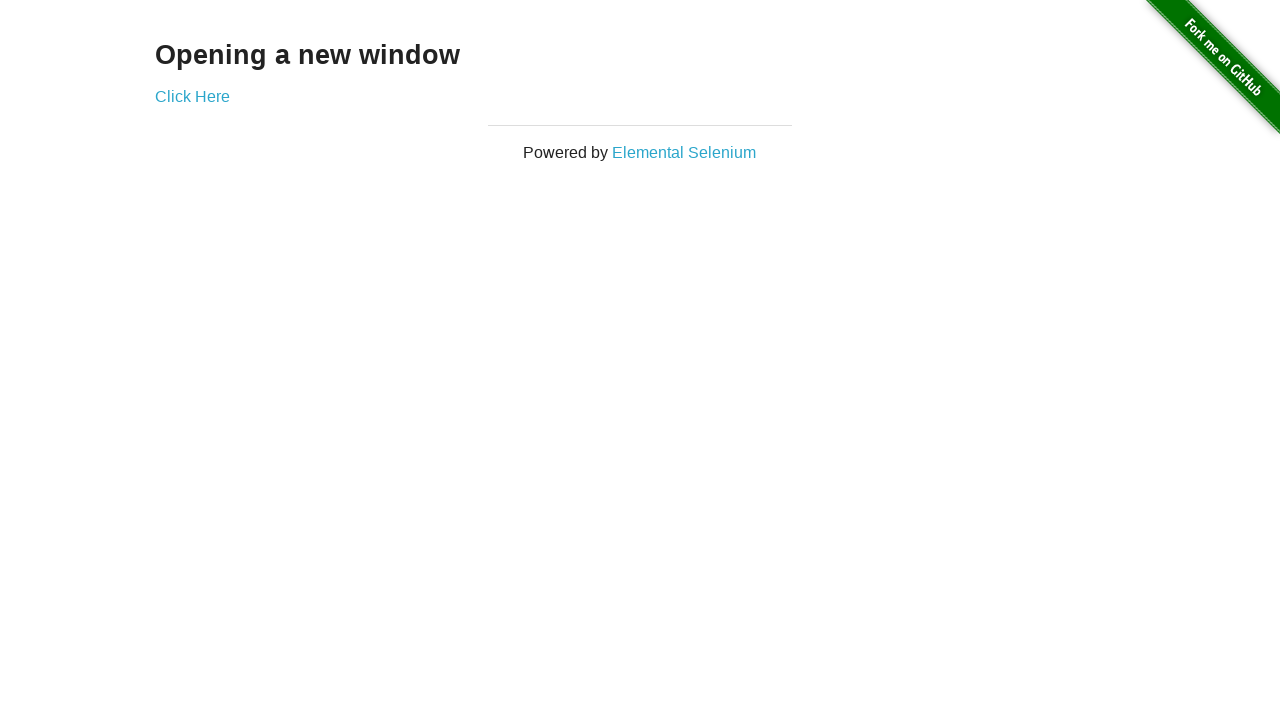

Opened a new browser window/page in the context
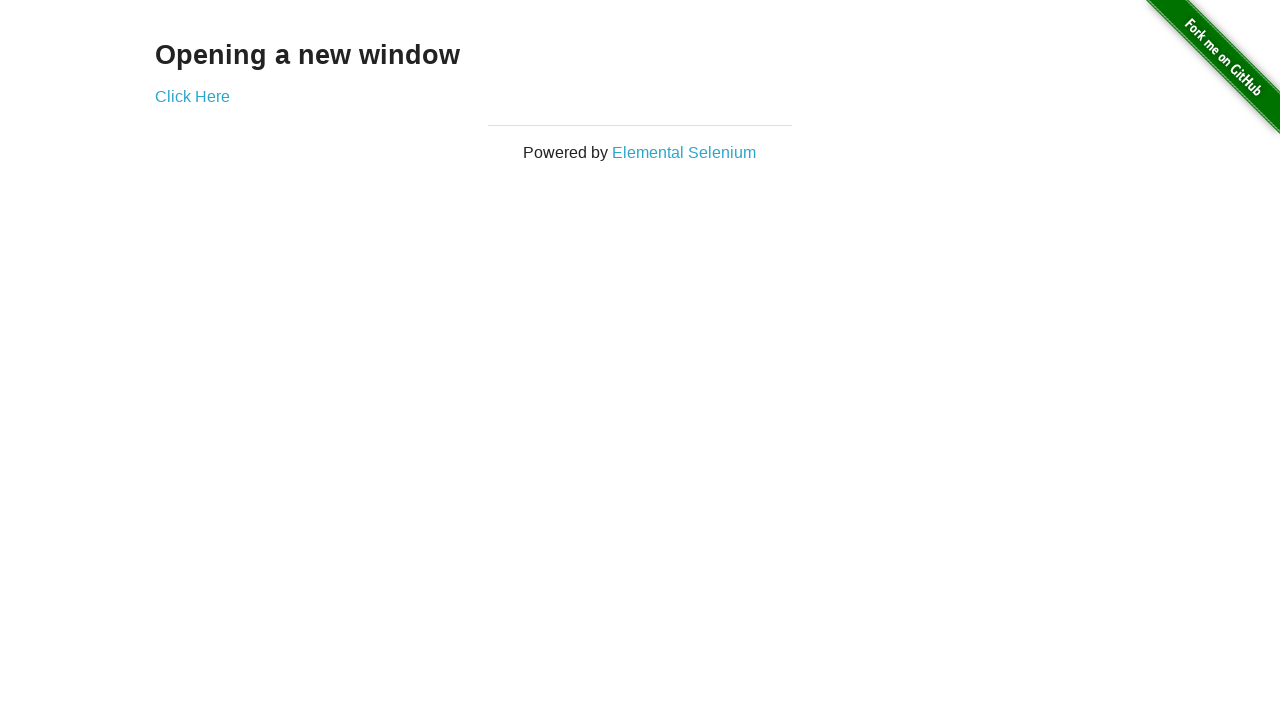

Navigated new window to https://the-internet.herokuapp.com/typos
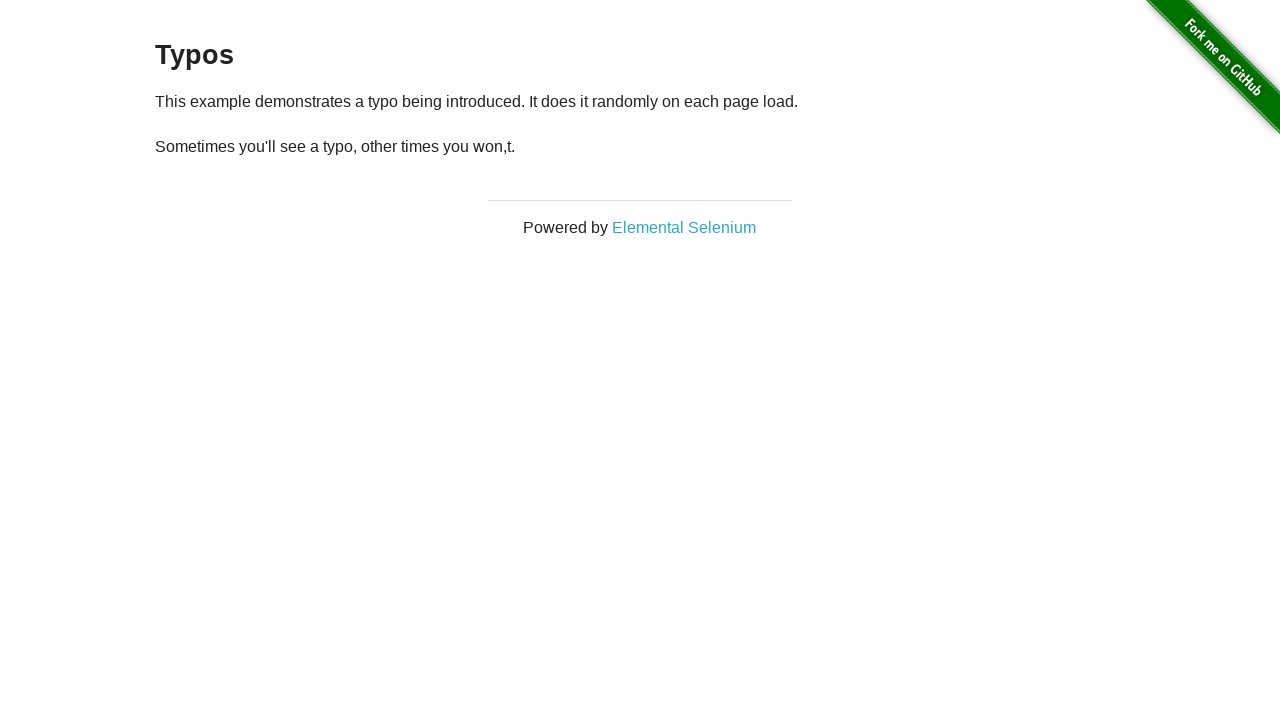

Verified 2 window handles are open (assertion passed)
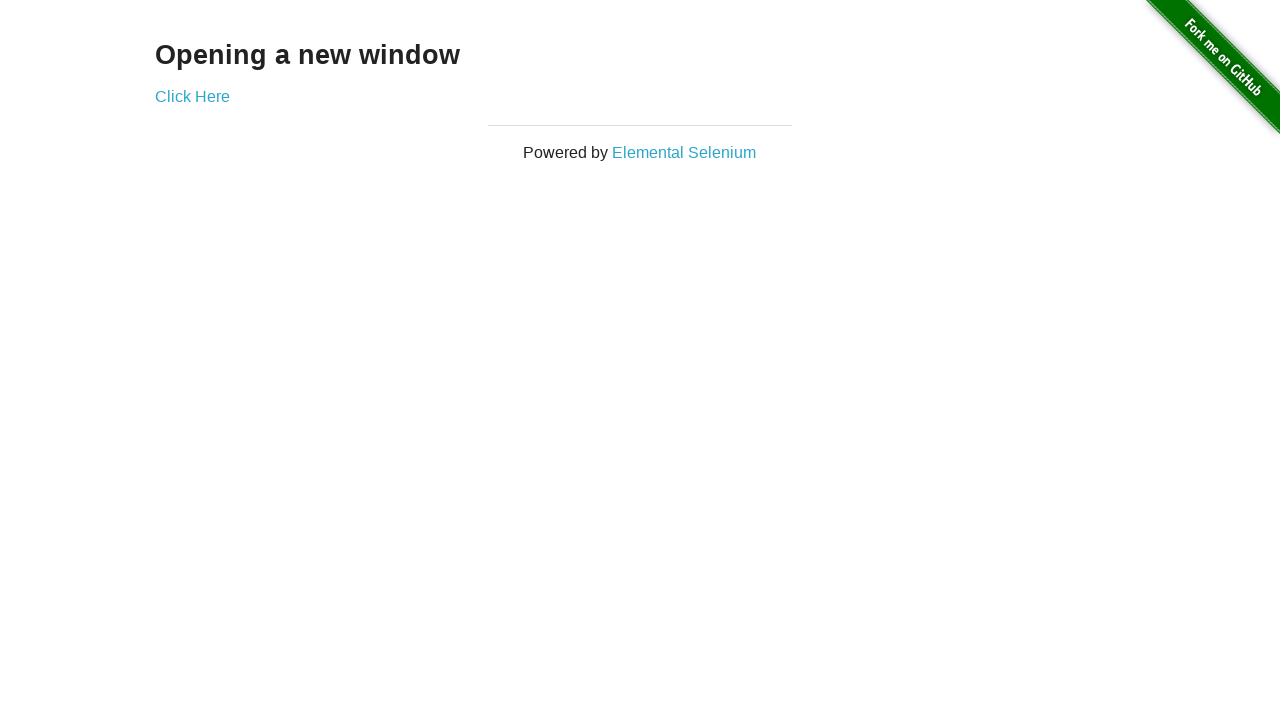

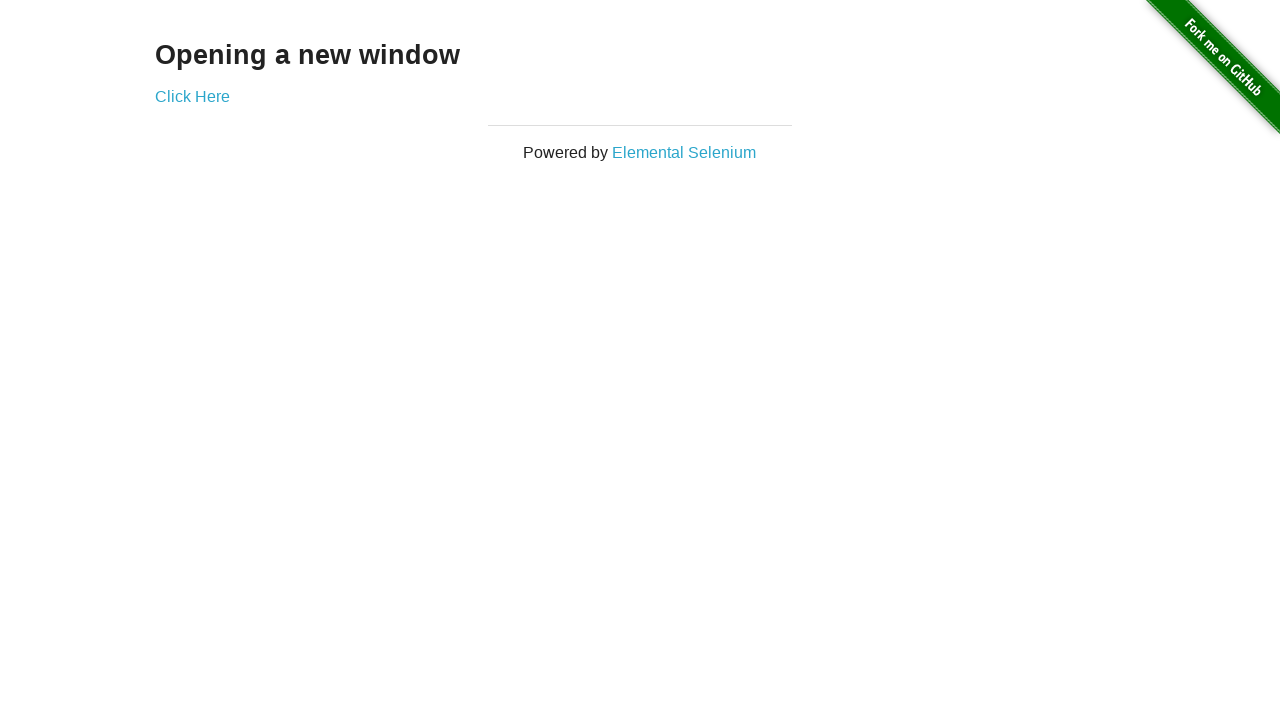